Tests email validation on signup form by entering invalid email format 'user@mail' and verifying the validation error message appears

Starting URL: https://koshelek.ru/authorization/signup

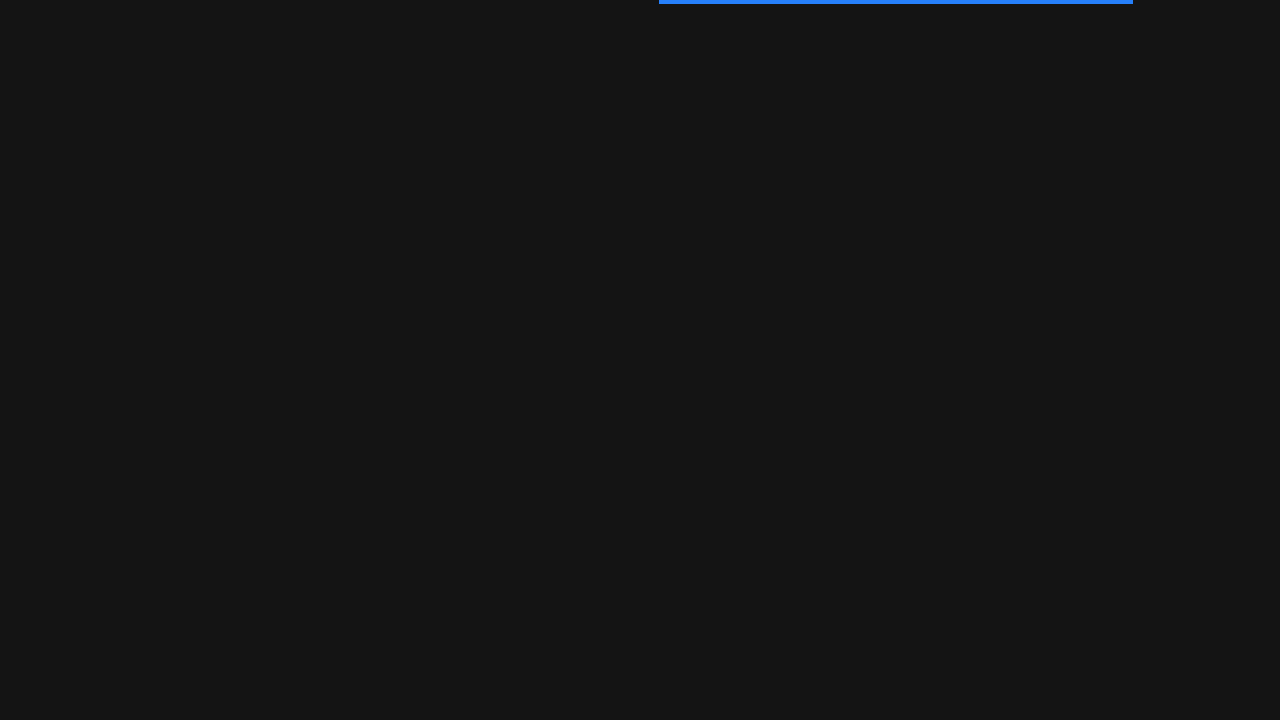

Waited 7 seconds for signup page to load
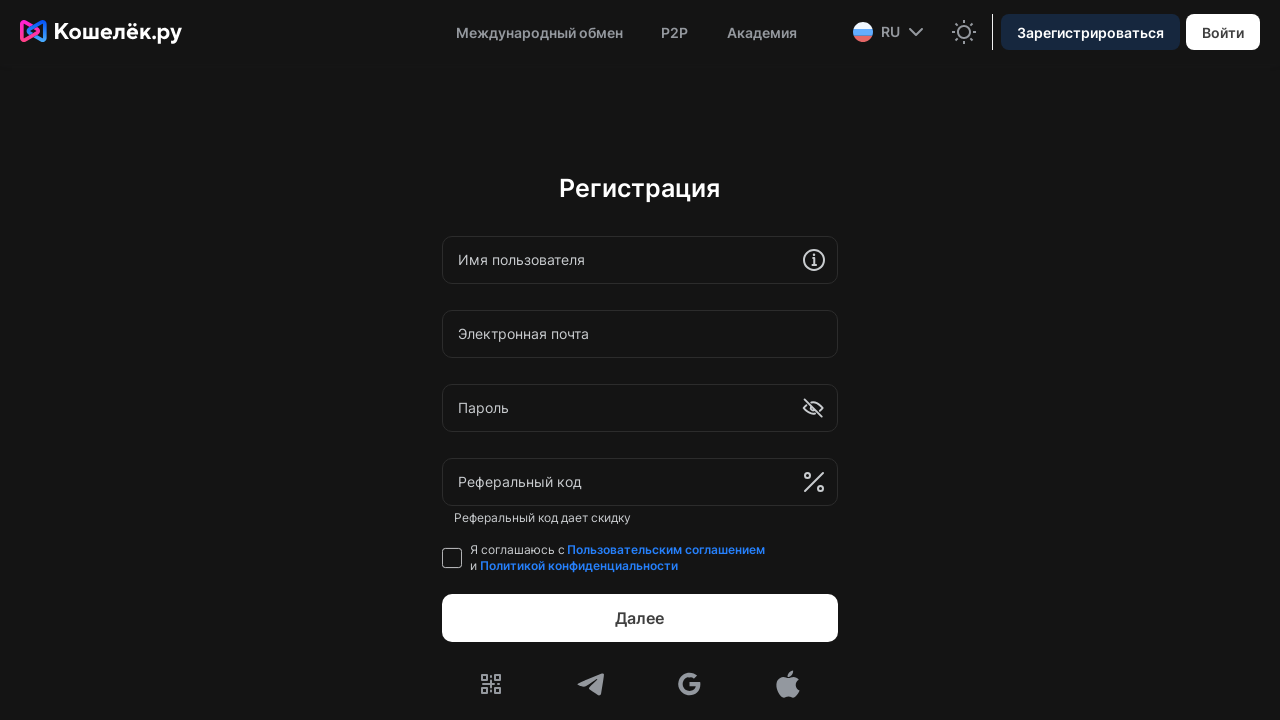

Located signup form within shadow DOM
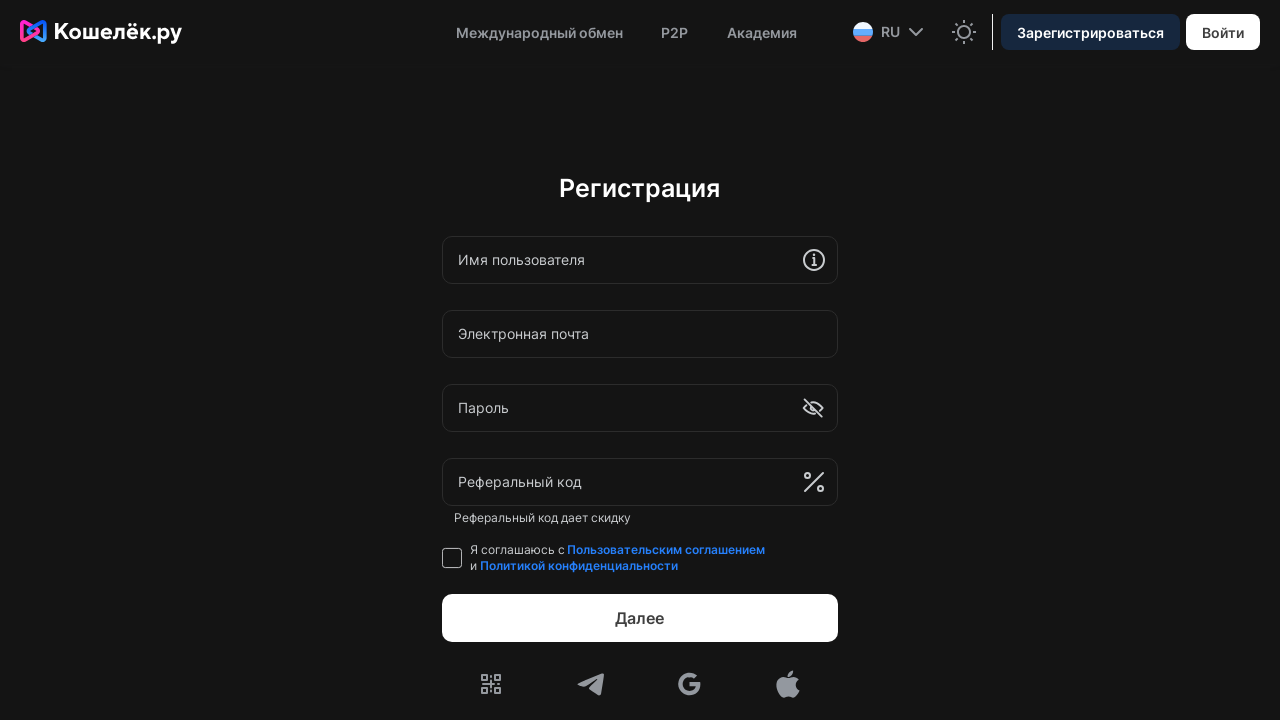

Entered invalid email format 'user@mail' in email field on .remoteComponent >> form >> xpath=.//*[text()='Электронная почта']/../input
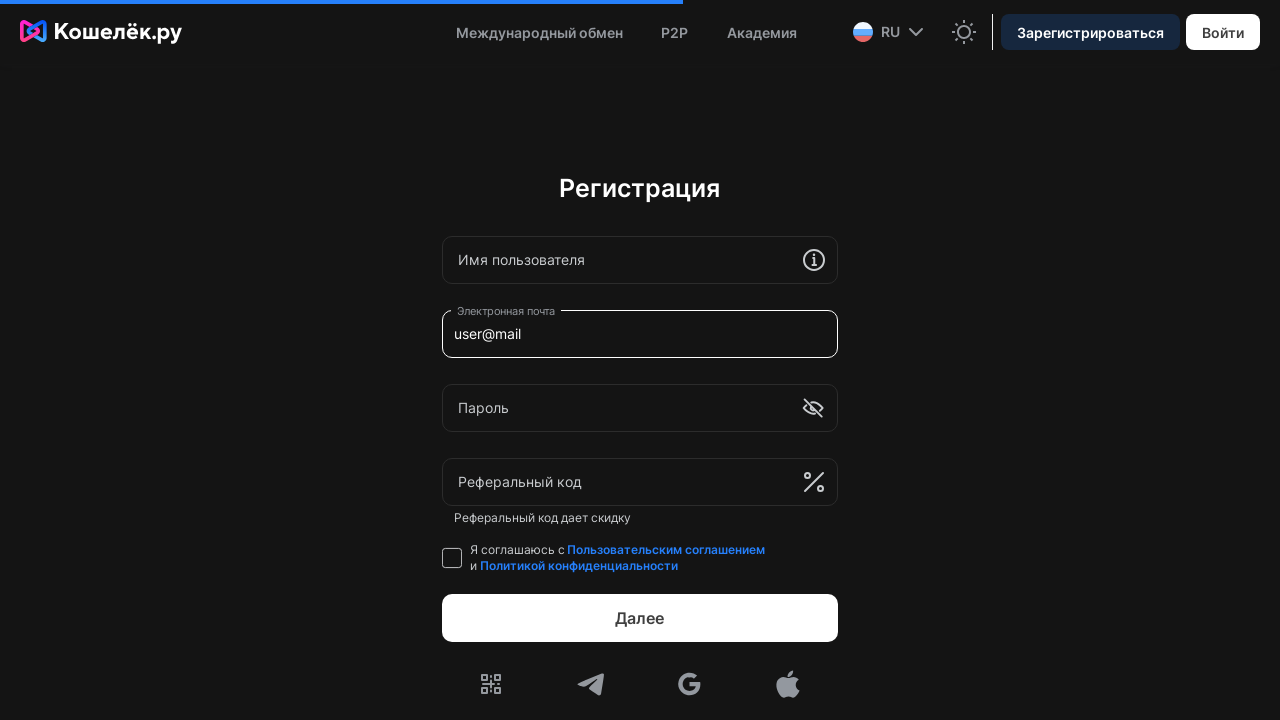

Waited 1 second before clicking password field
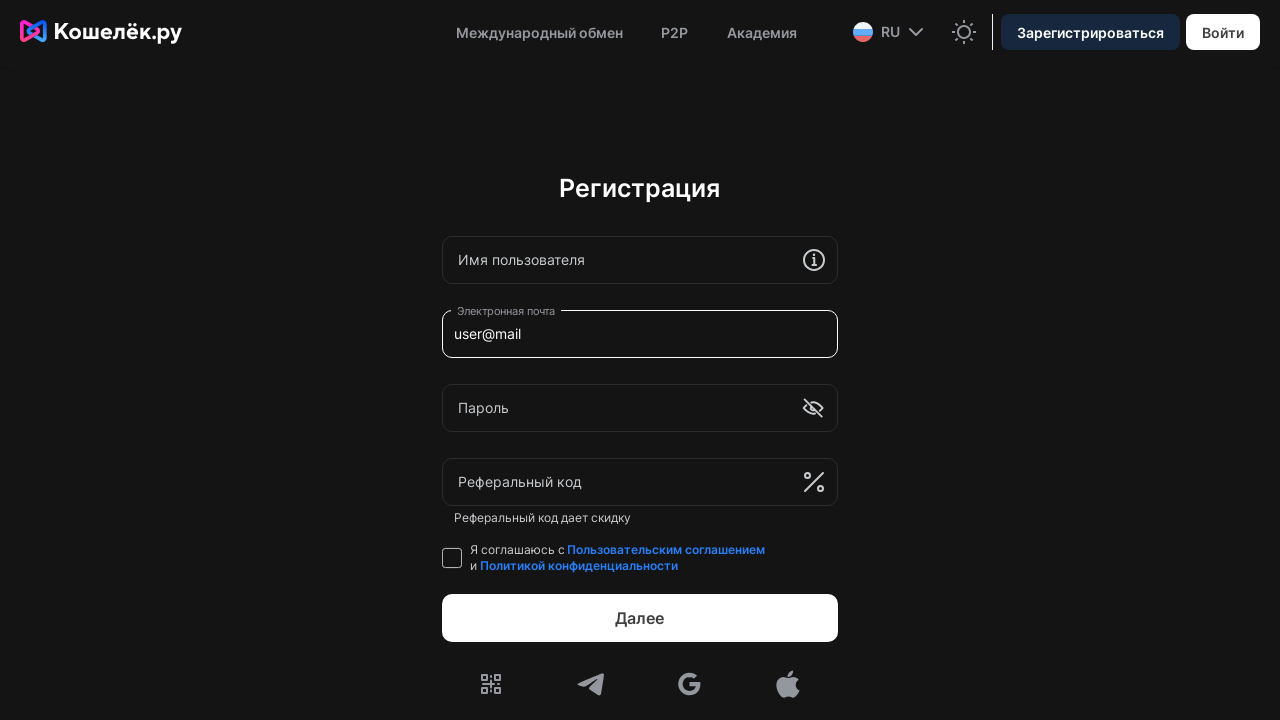

Clicked password field to trigger email validation at (618, 408) on .remoteComponent >> form >> xpath=.//*[text()='Пароль']/../input
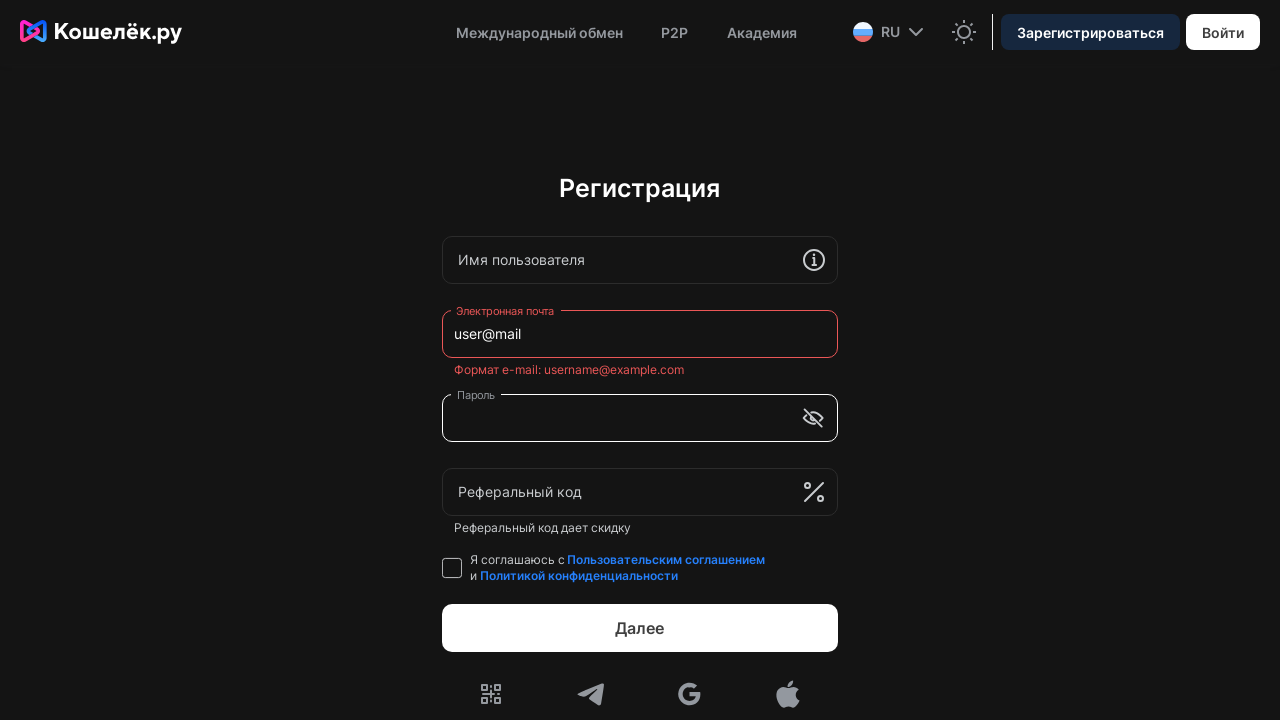

Email validation error message 'Формат e-mail' appeared
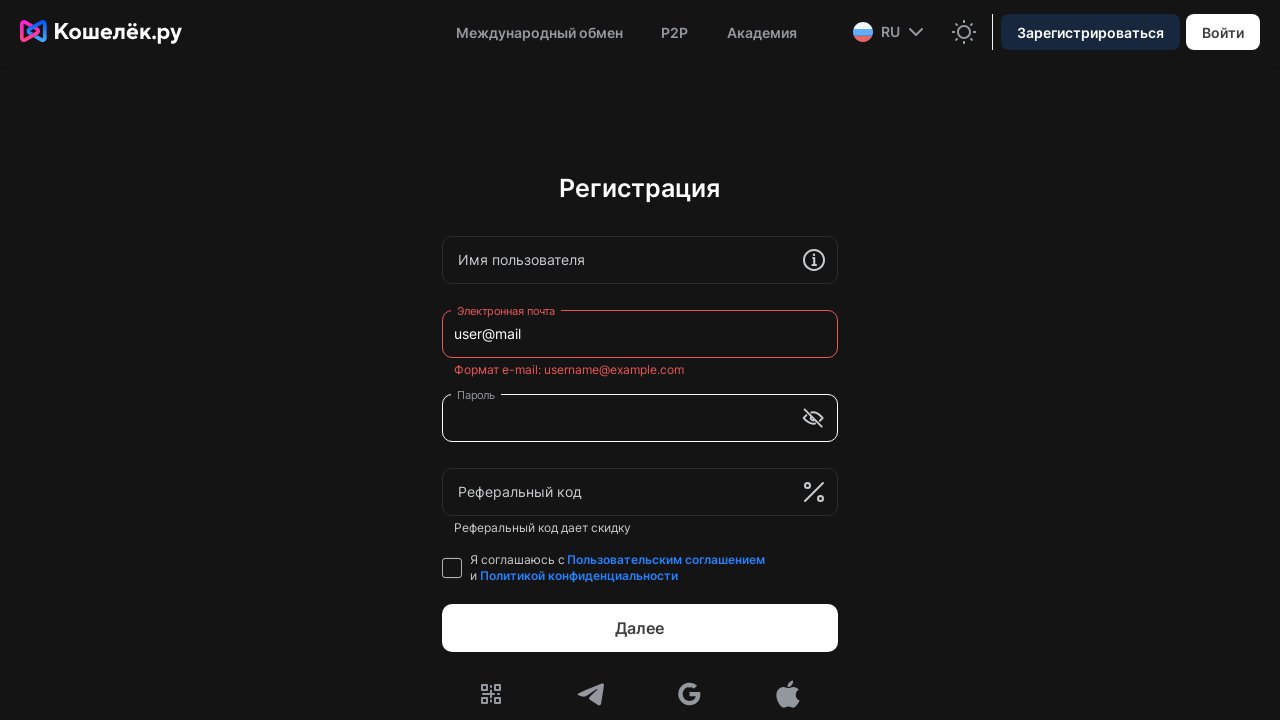

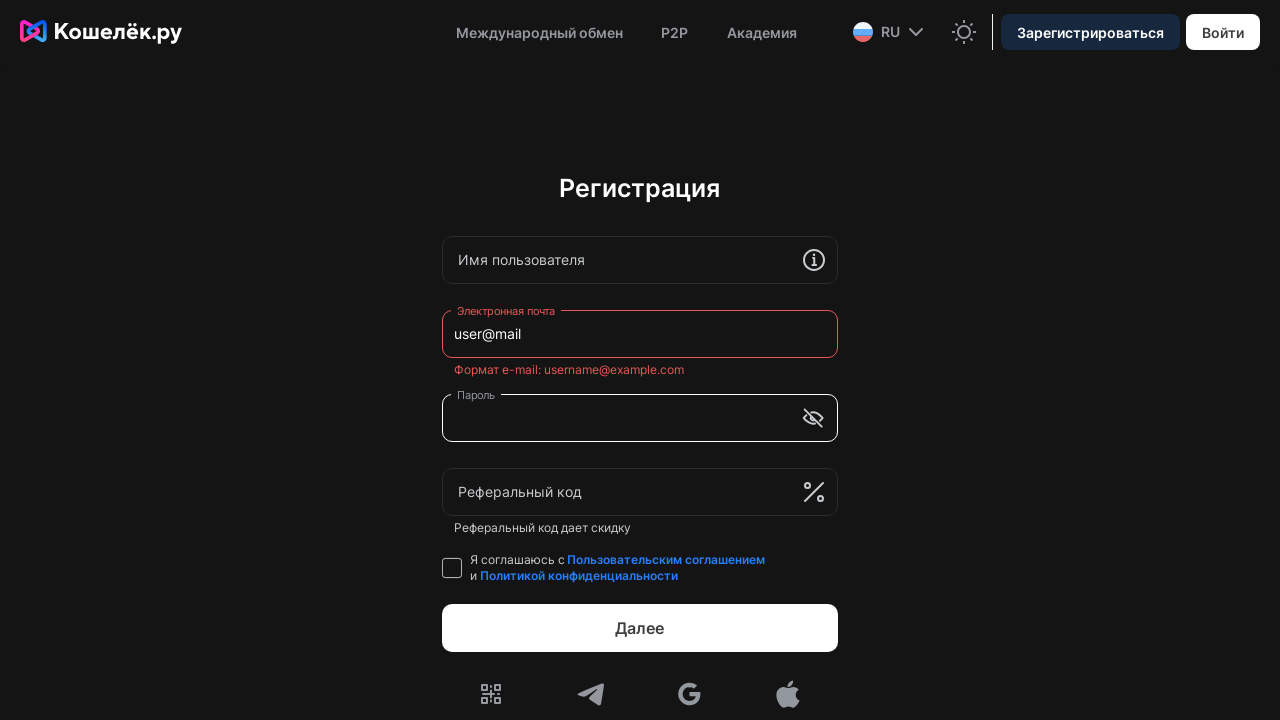